Tests right-click context menu functionality, handles alert dialog, and navigates to a linked page to verify content

Starting URL: https://the-internet.herokuapp.com/context_menu

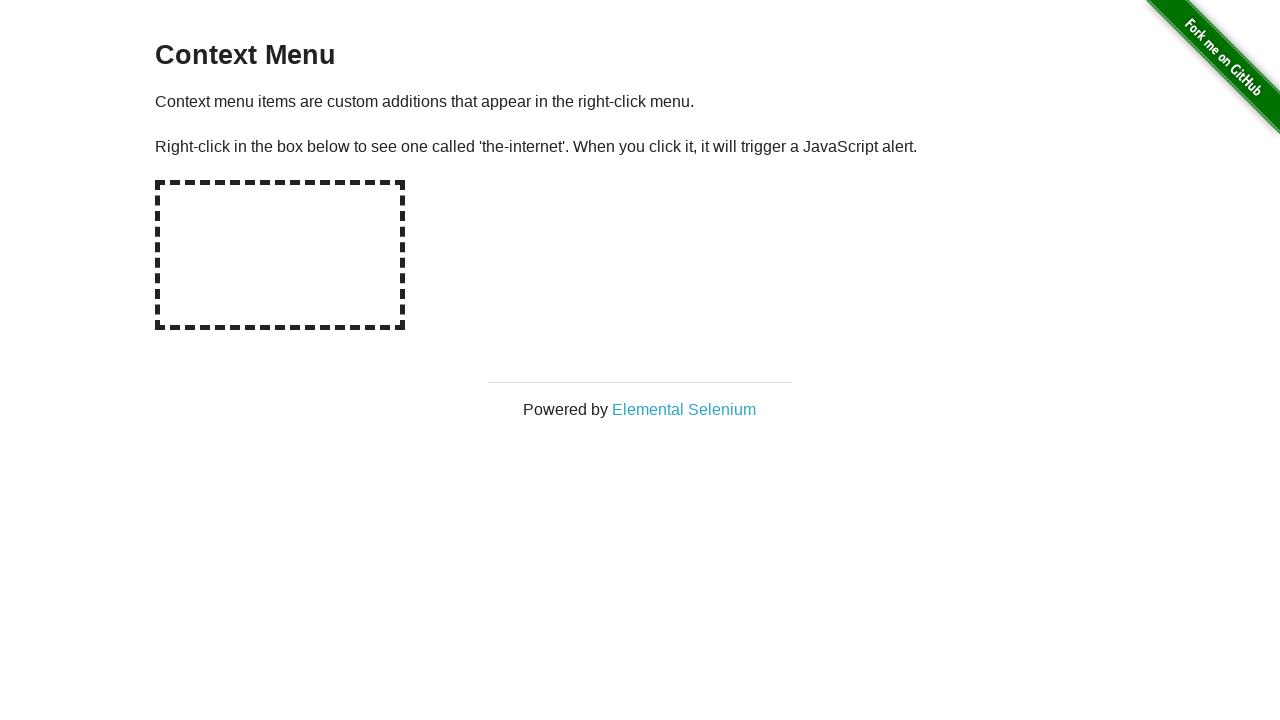

Located the hot spot element for right-click
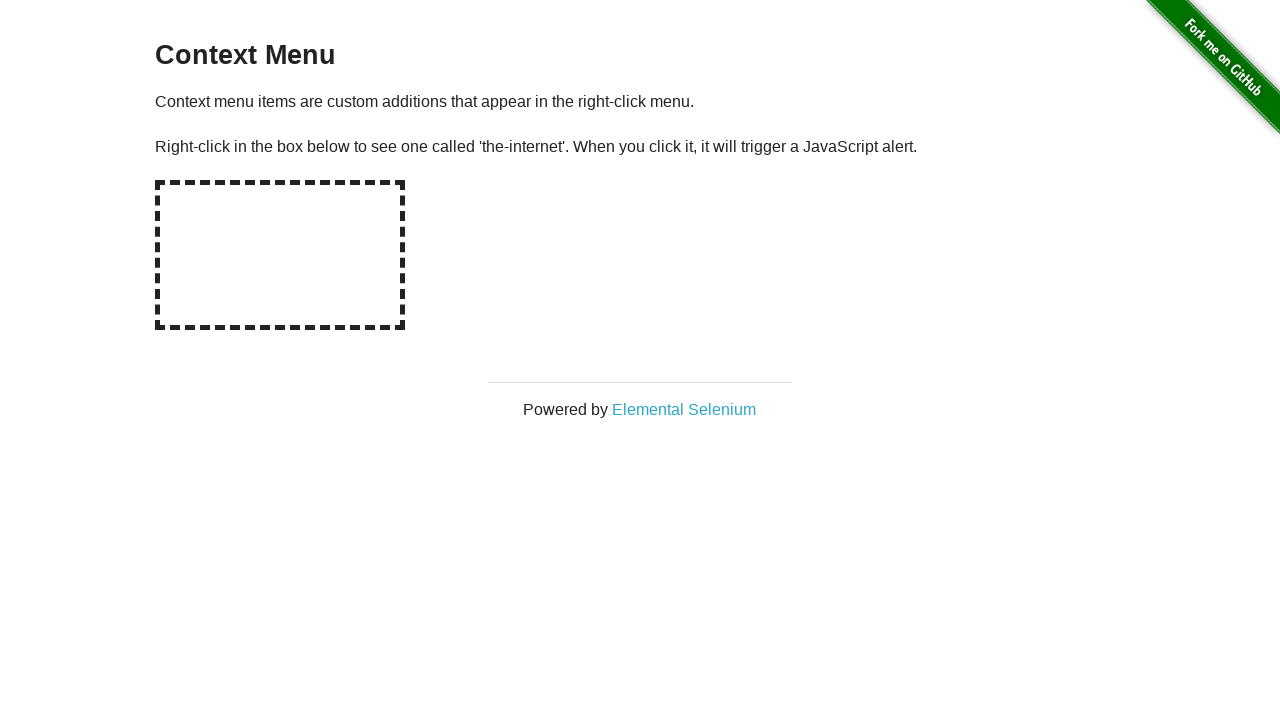

Right-clicked on the hot spot area at (280, 255) on #hot-spot
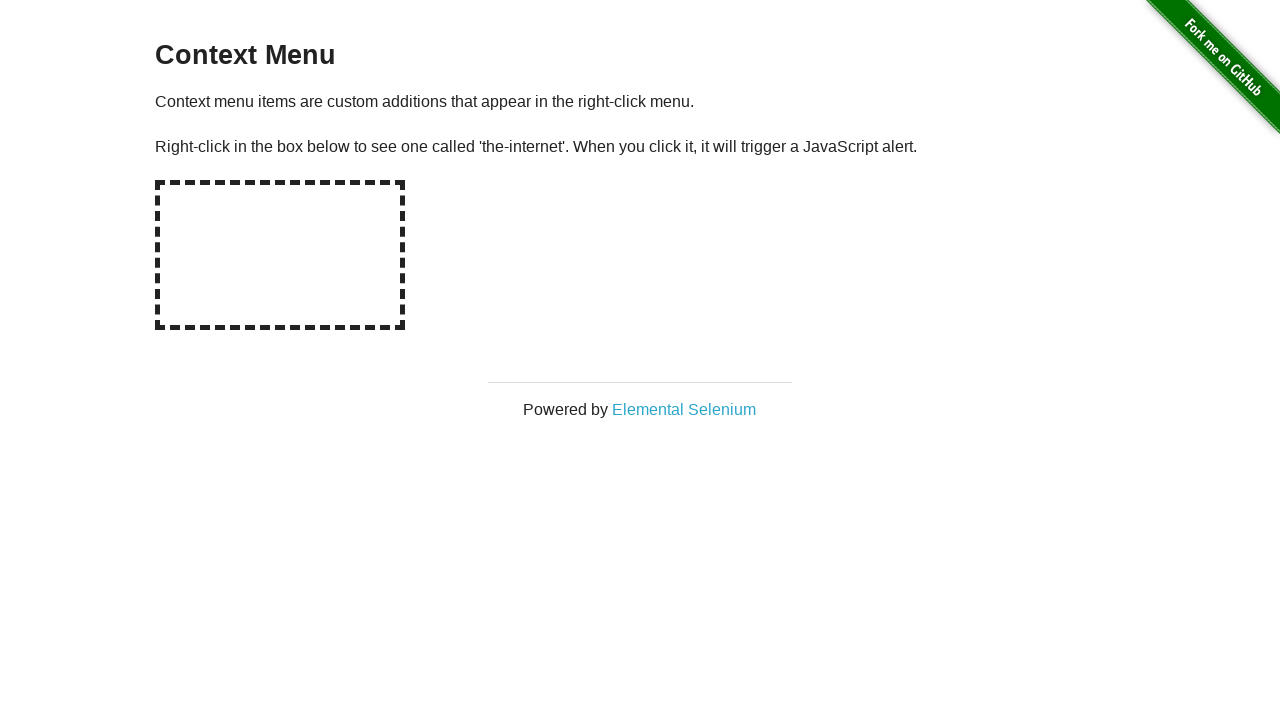

Set up dialog handler to accept alerts
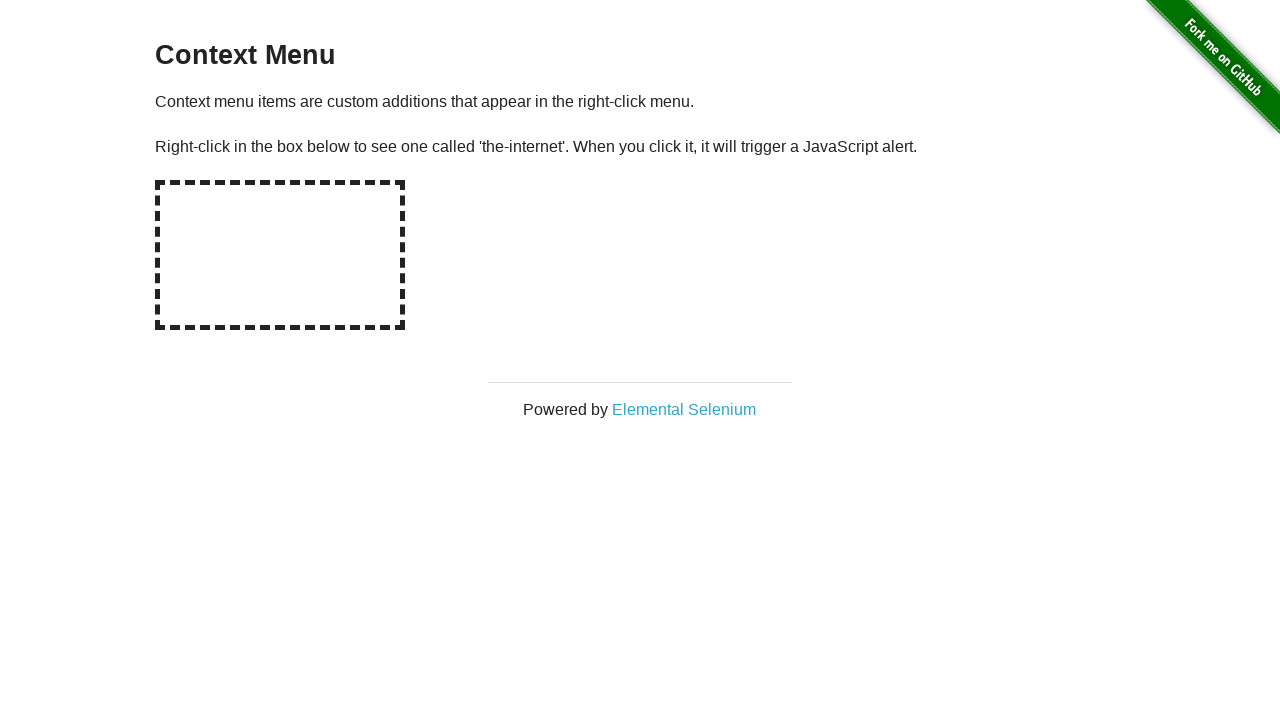

Clicked on Elemental Selenium link from context menu at (684, 409) on text=Elemental Selenium
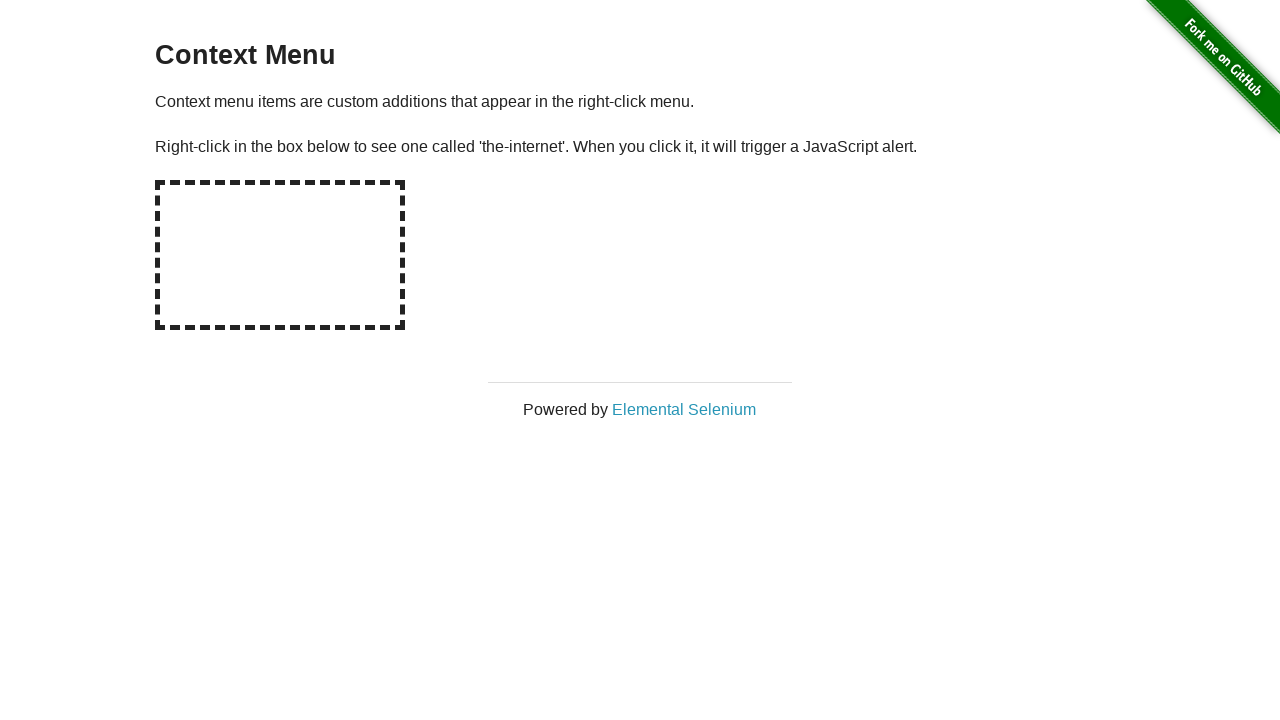

Clicked Elemental Selenium link and captured new page at (684, 409) on text=Elemental Selenium
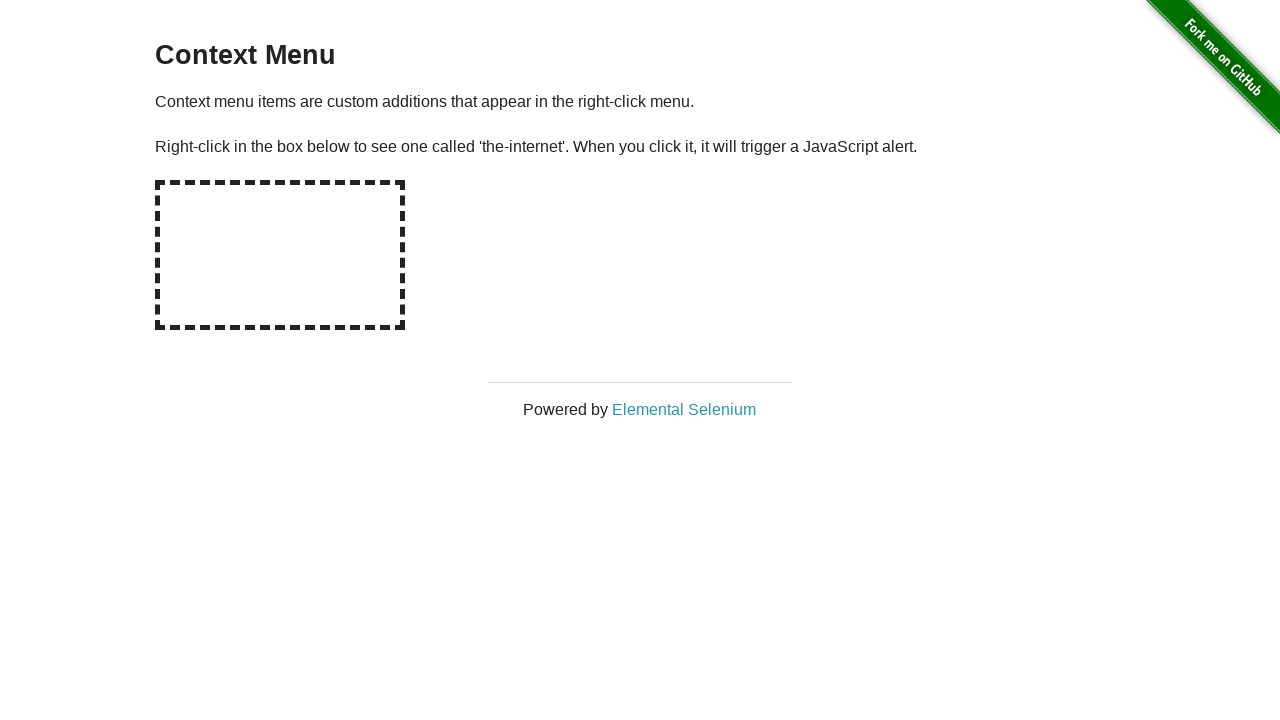

Switched to the new page/tab
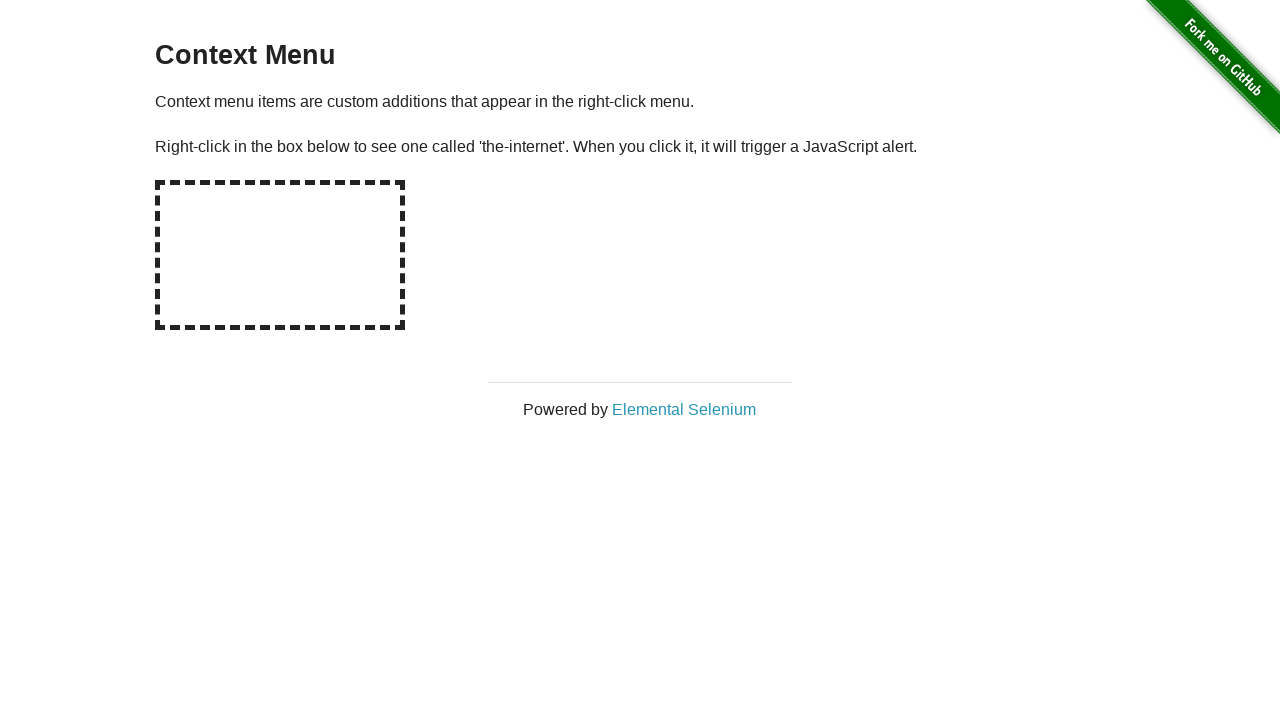

Verified h1 heading 'Elemental Selenium' loaded on new page
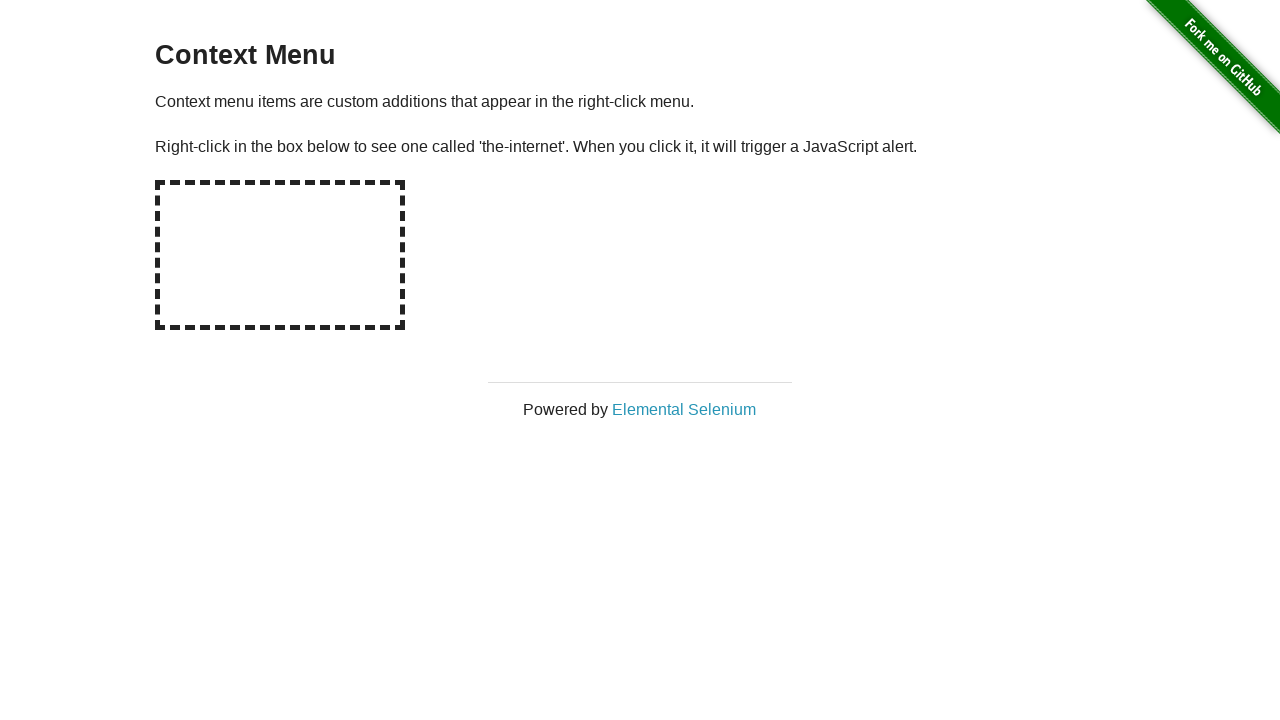

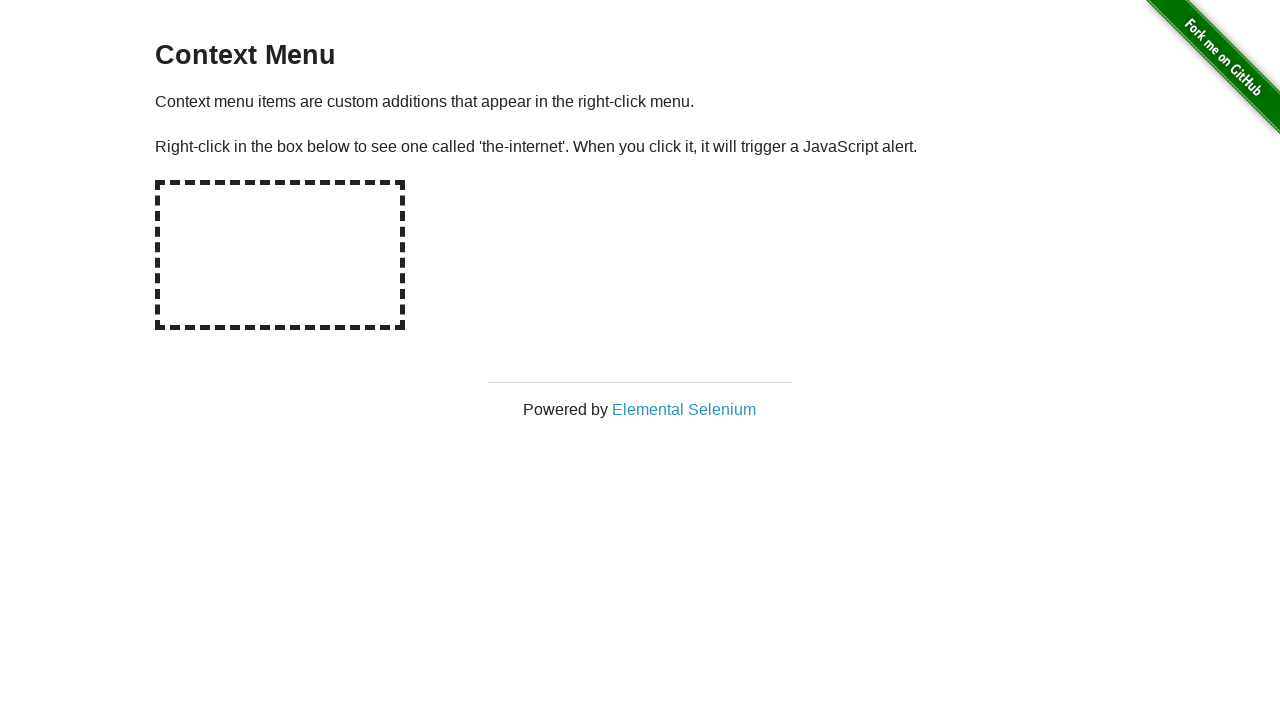